Tests that clicking the timer alert button triggers an alert after 5 seconds which can be accepted

Starting URL: https://demoqa.com/alerts

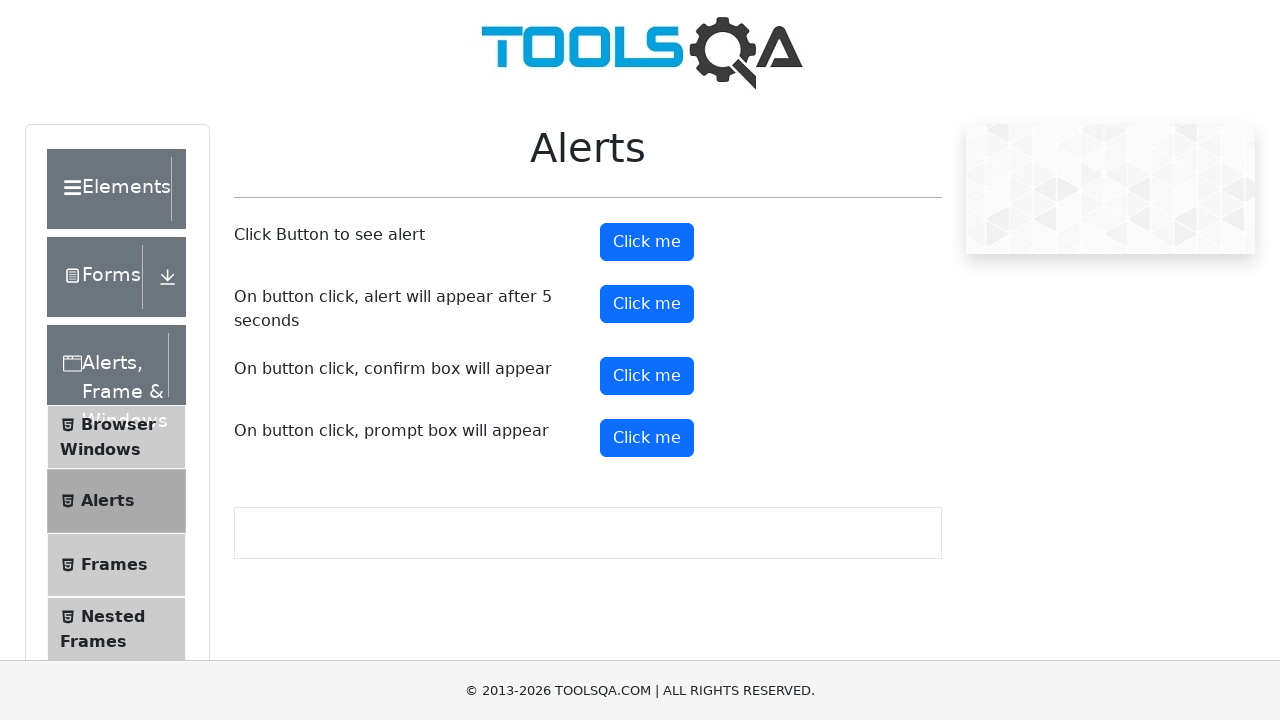

Set up dialog handler to automatically accept alerts
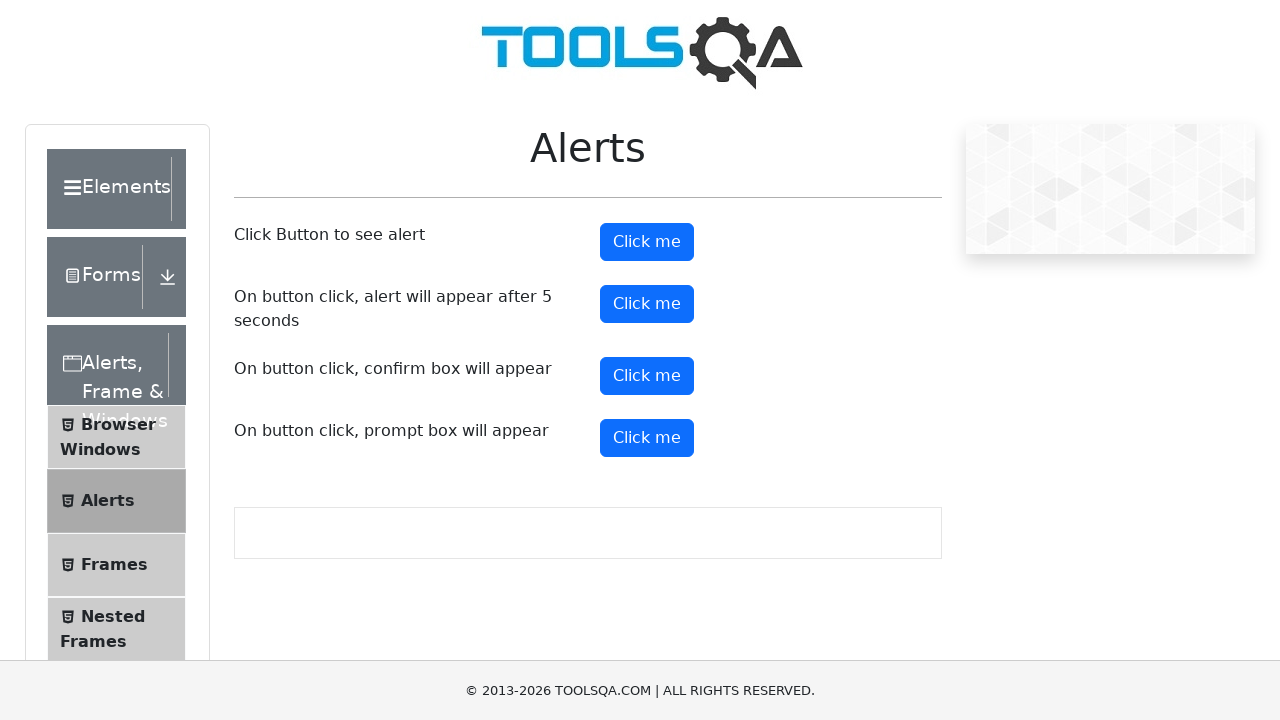

Clicked the timer alert button at (647, 304) on #timerAlertButton
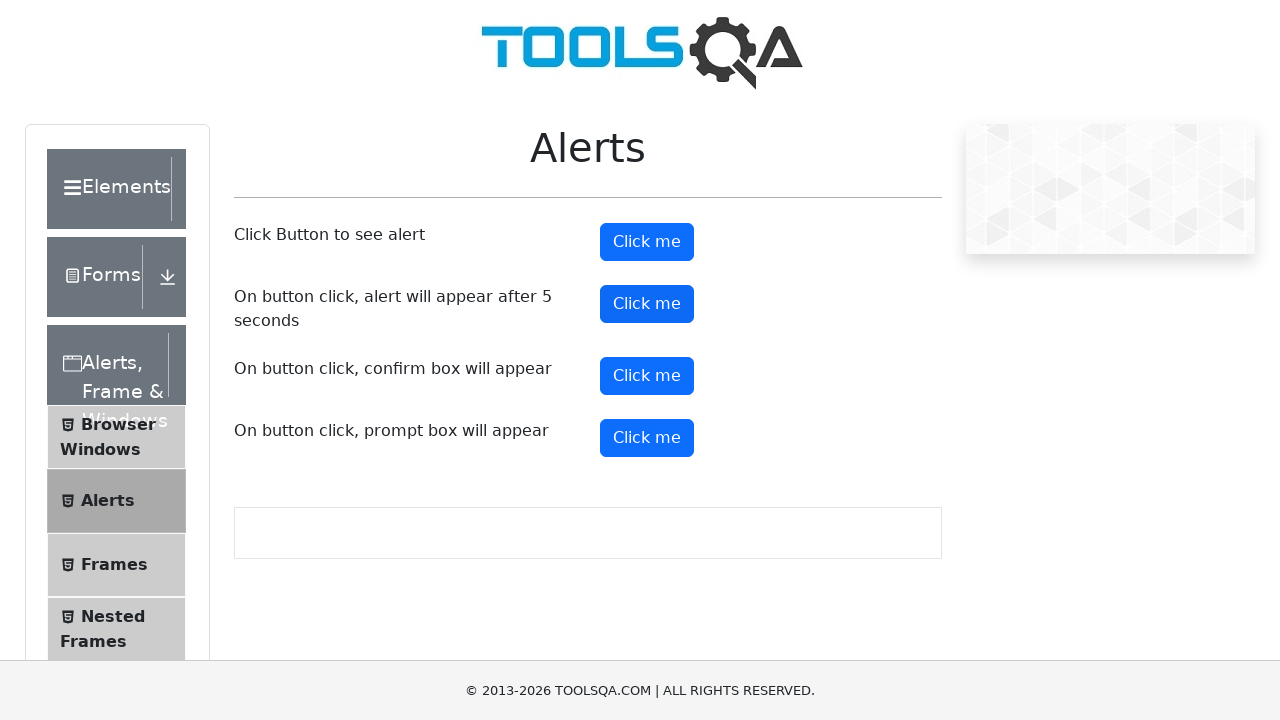

Waited 6 seconds for the timed alert to appear and be accepted
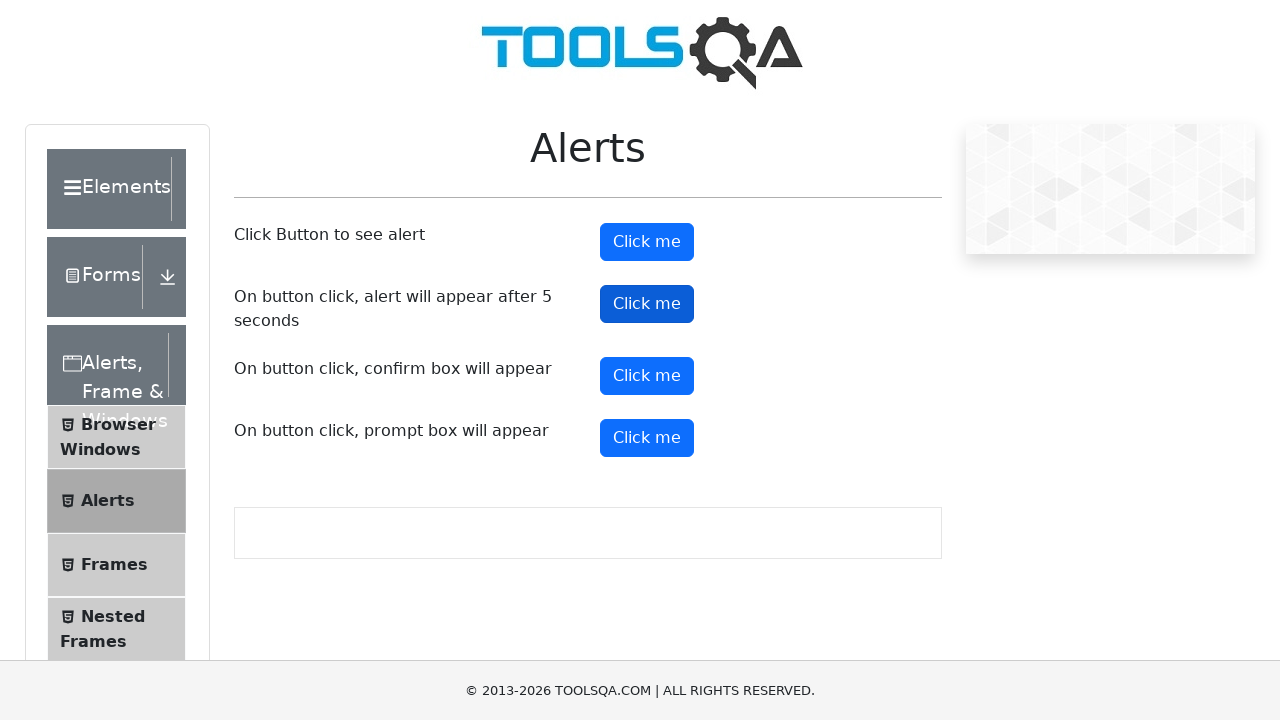

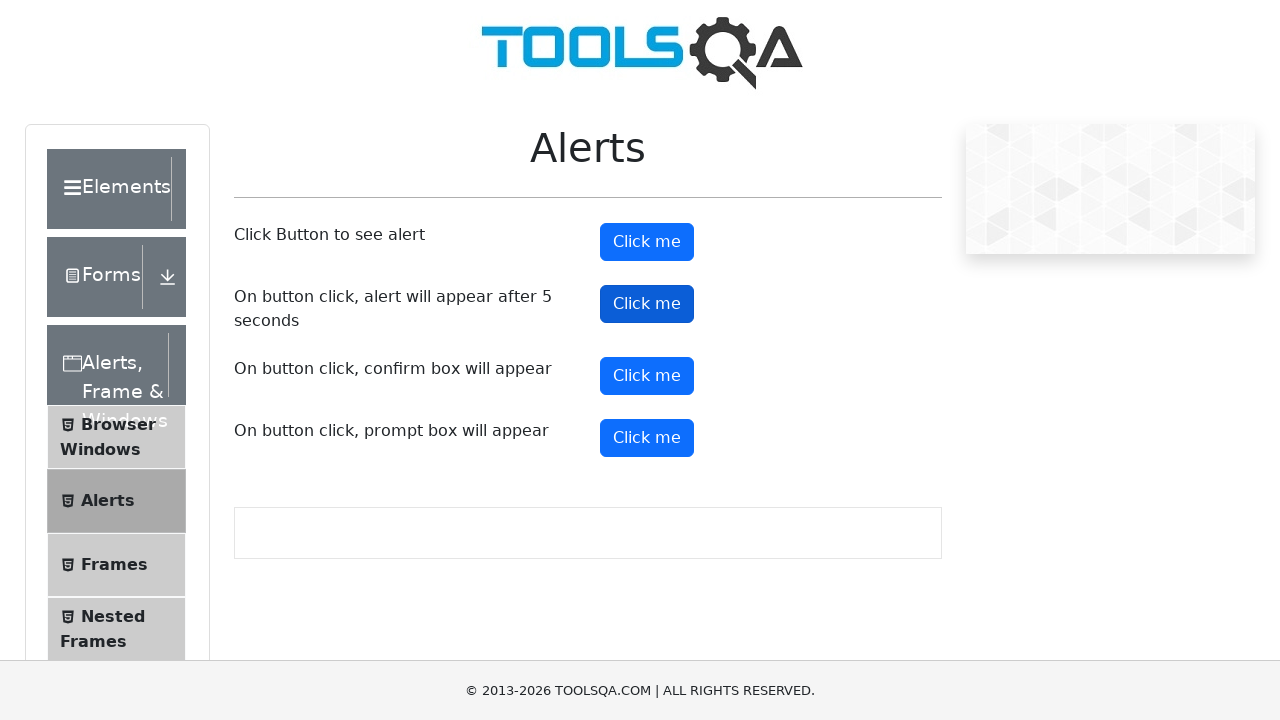